Tests that the home page does not contain an element with ID "HomePageFooter"

Starting URL: http://www.arqiva.com

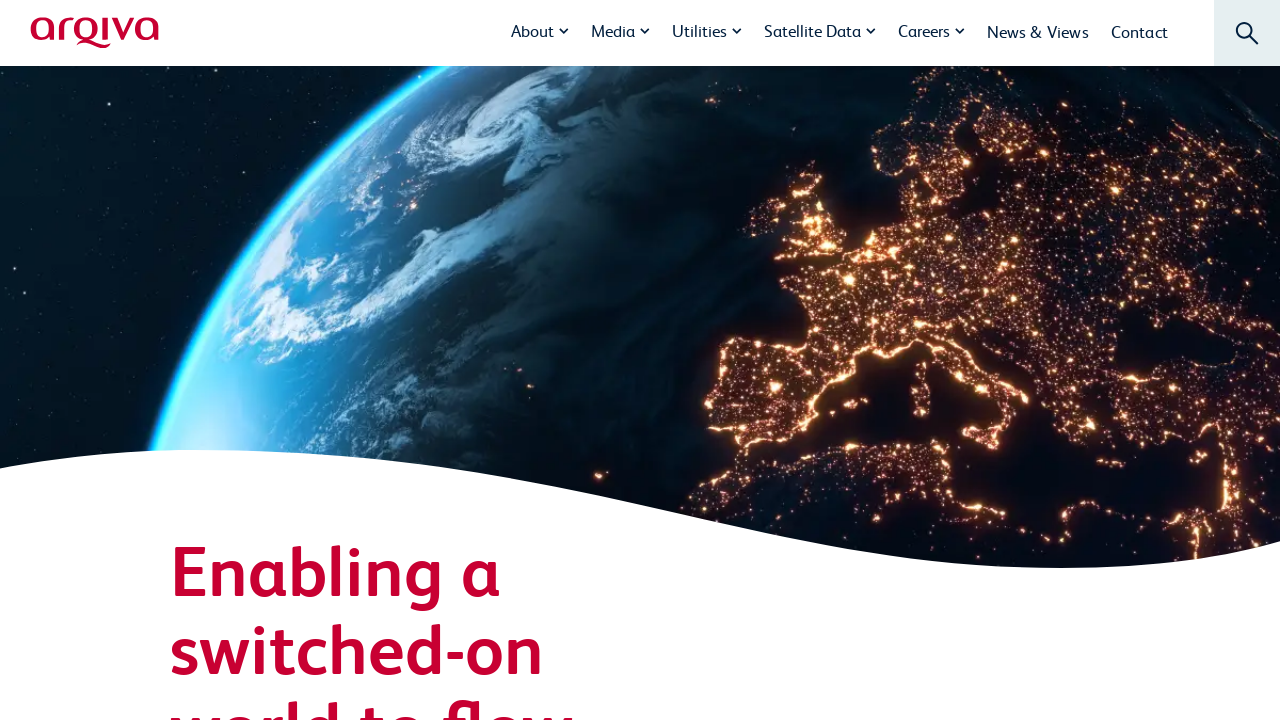

Navigated to http://www.arqiva.com
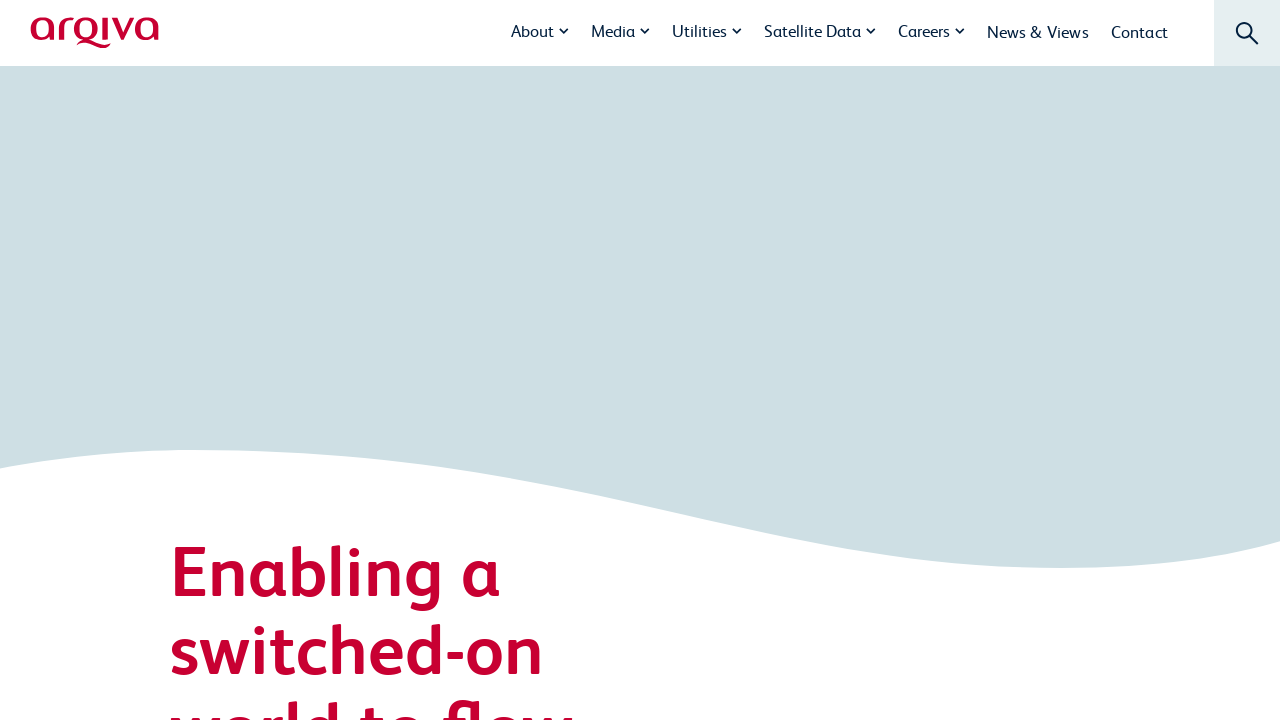

Located element with ID 'HomePageFooter'
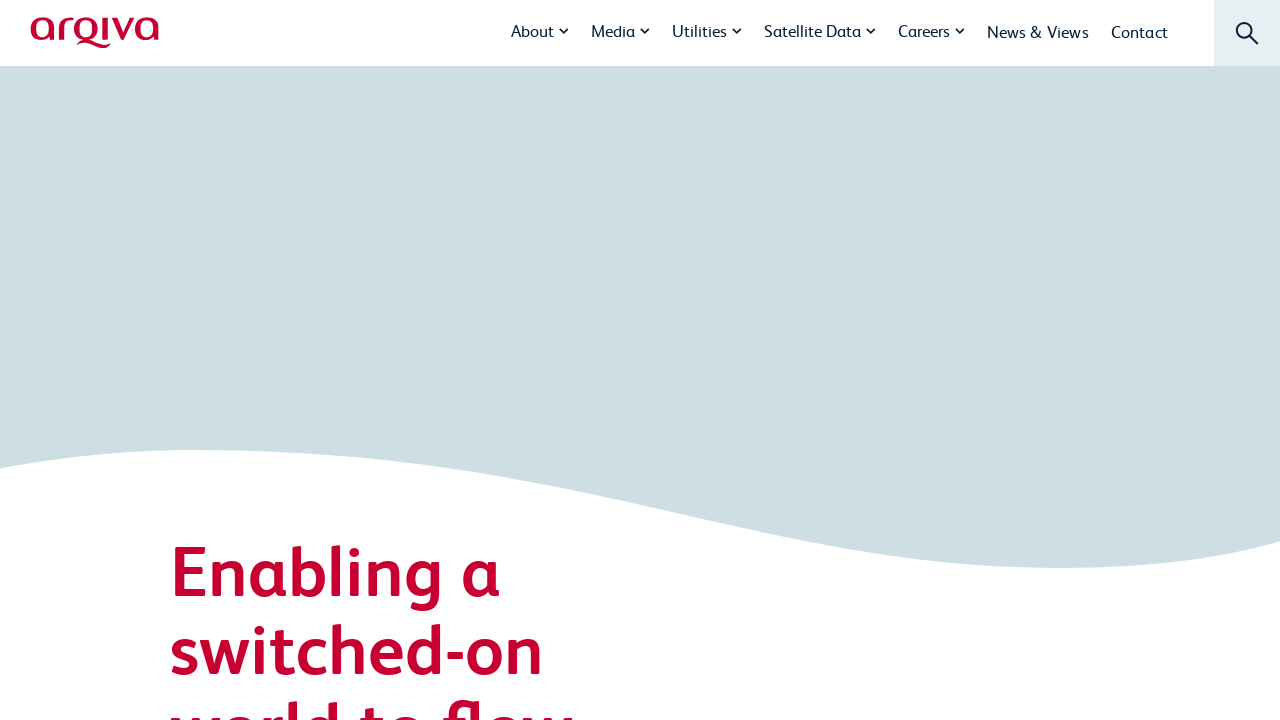

Verified that HomePageFooter element is not present on the home page
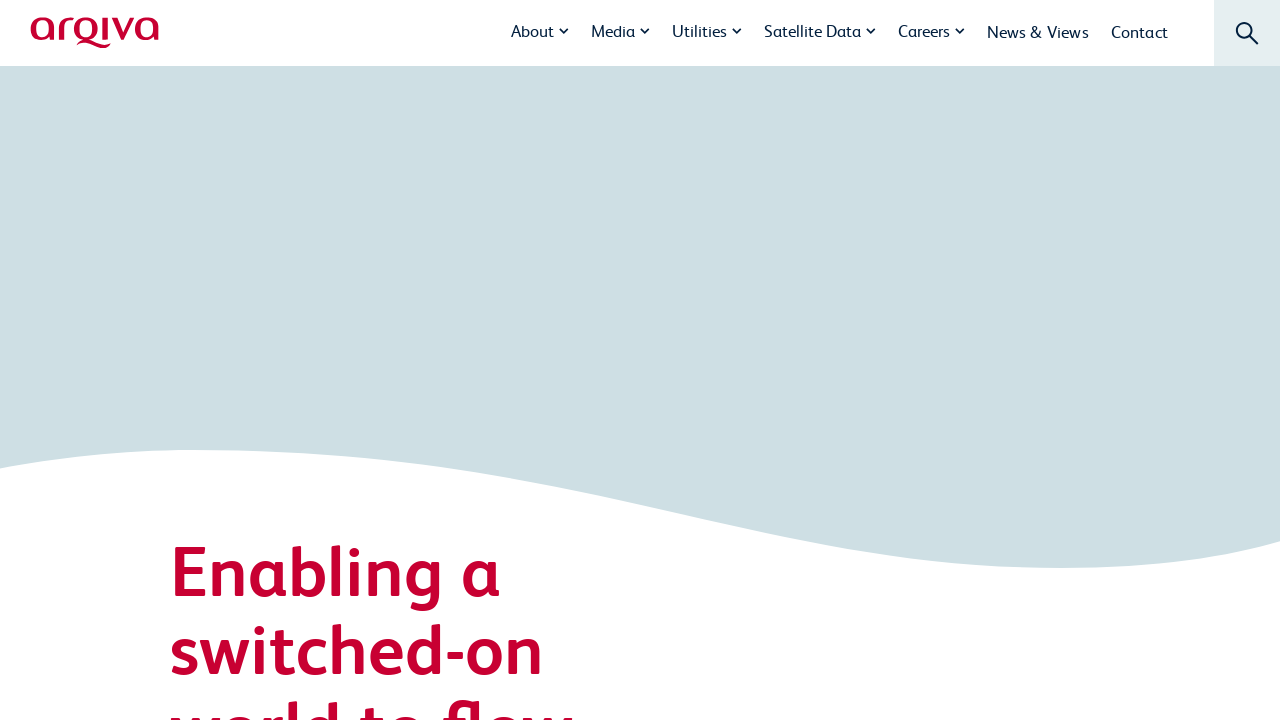

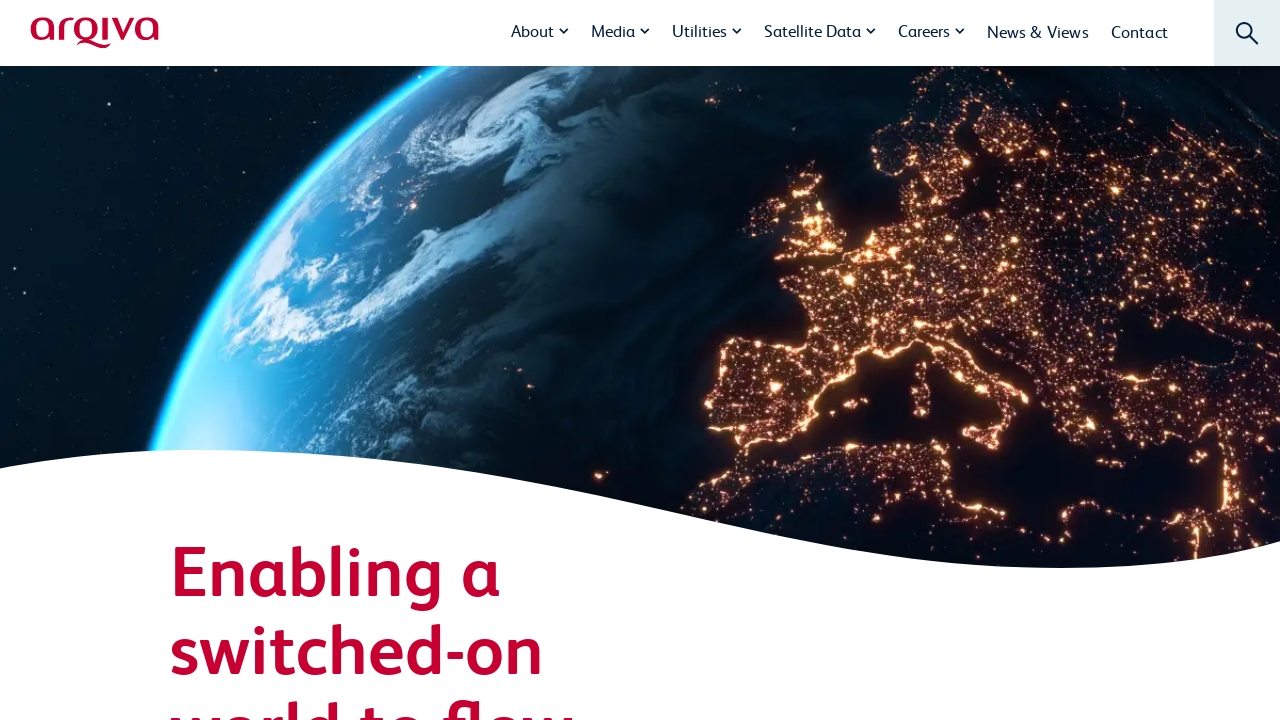